Tests table sorting by clicking the Due column header twice and verifying the values are sorted in descending order

Starting URL: http://the-internet.herokuapp.com/tables

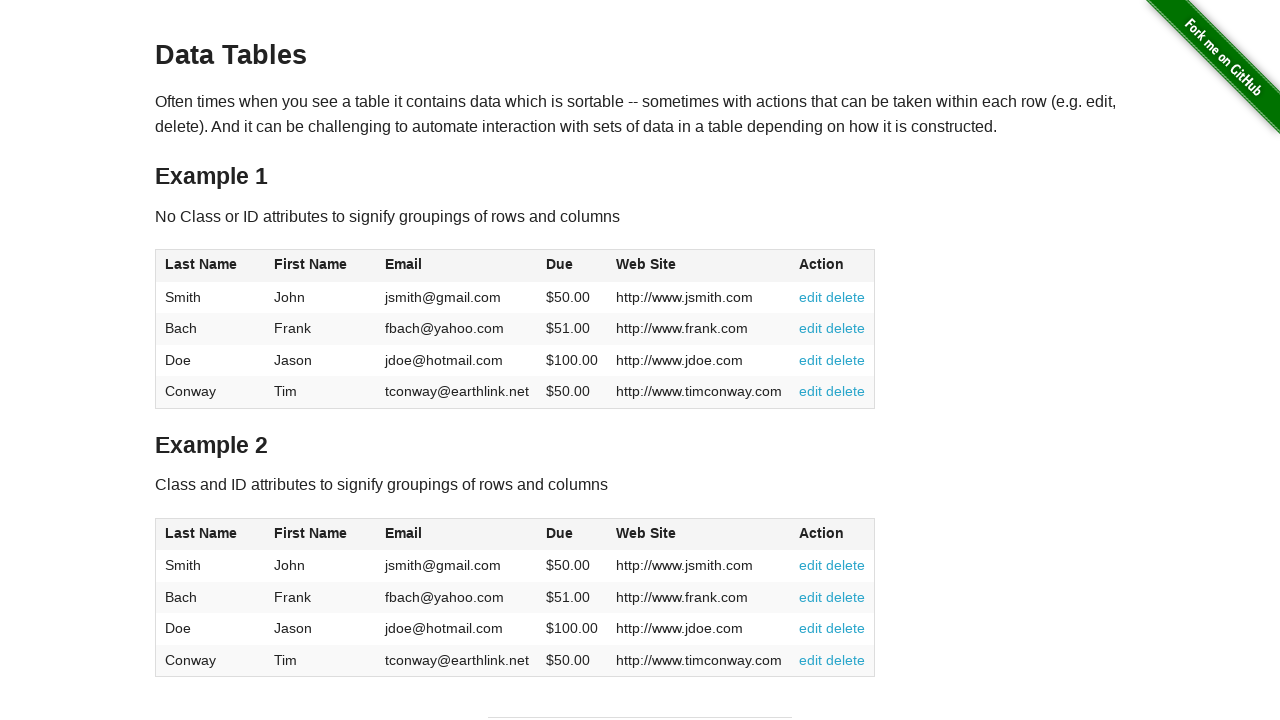

Clicked Due column header (first click) at (572, 266) on #table1 thead tr th:nth-of-type(4)
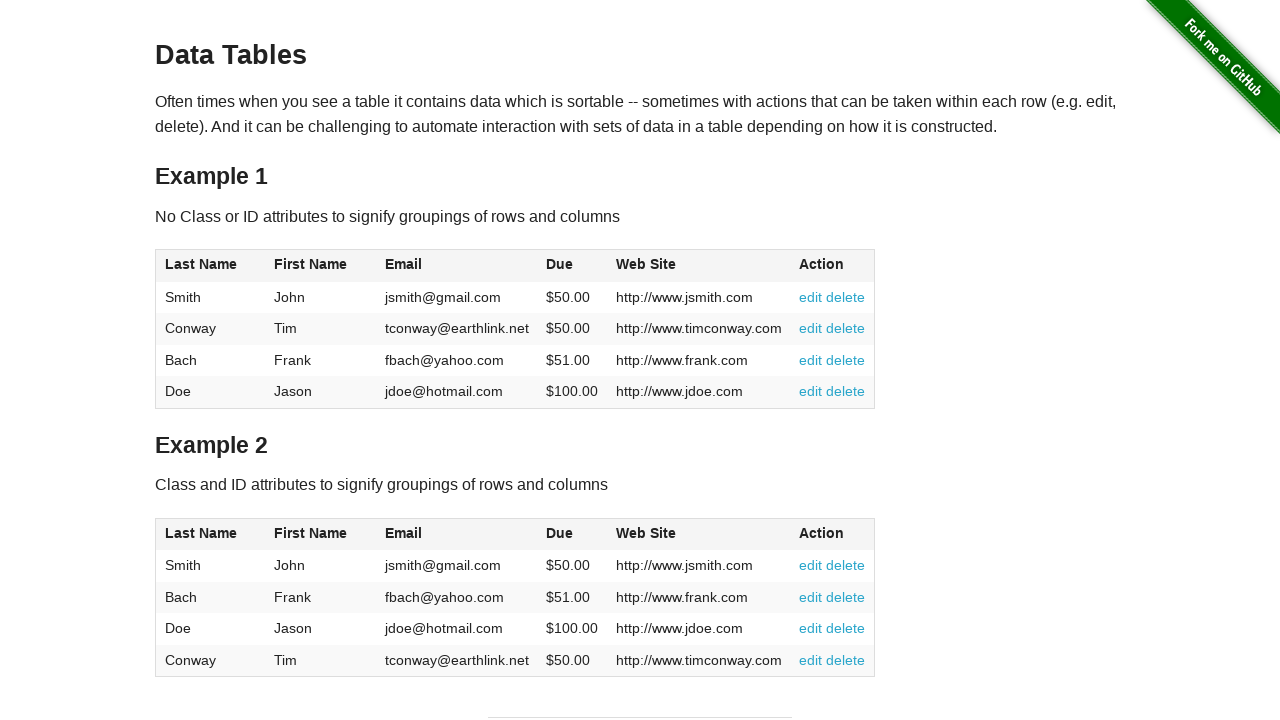

Clicked Due column header (second click to sort descending) at (572, 266) on #table1 thead tr th:nth-of-type(4)
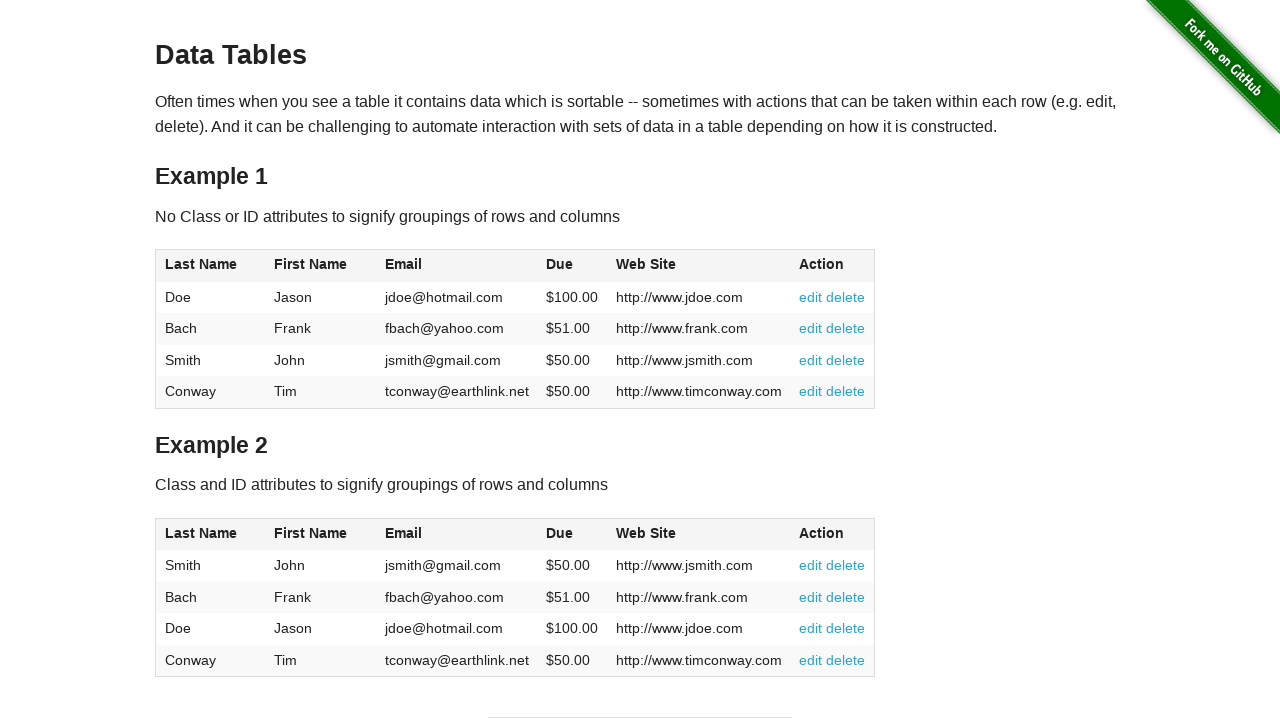

Table Due column values loaded
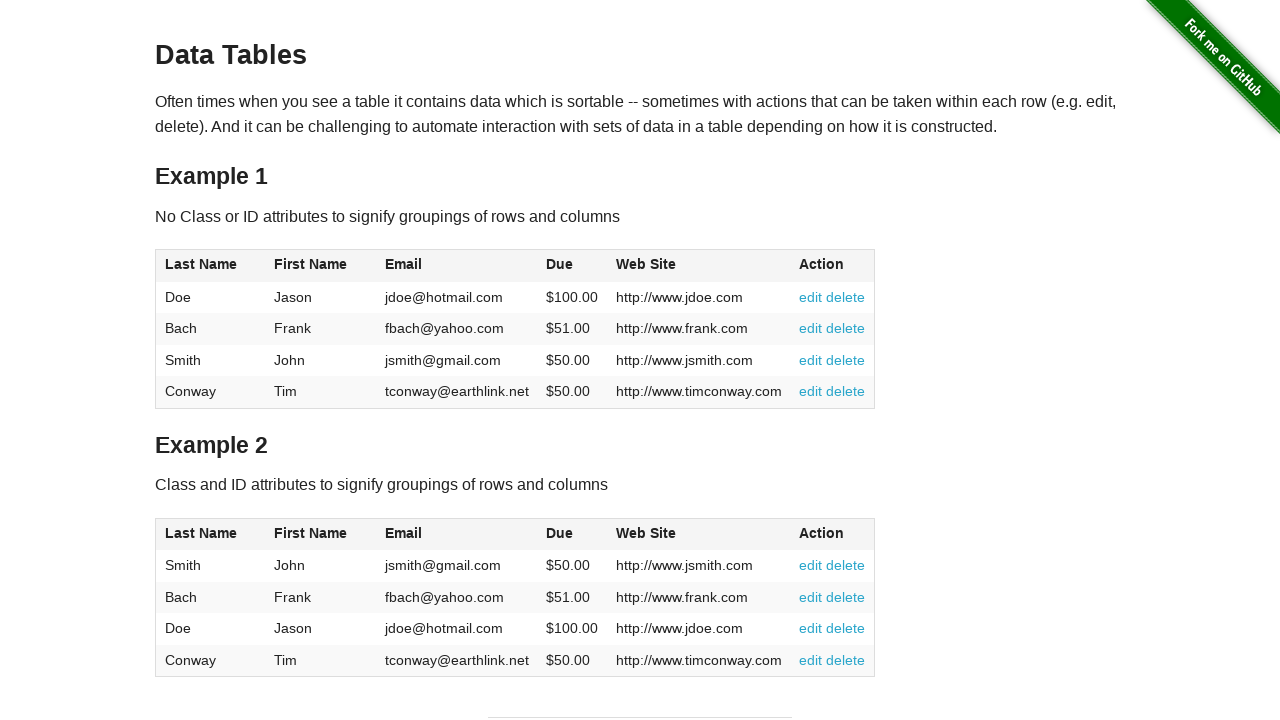

Retrieved all Due column values from table
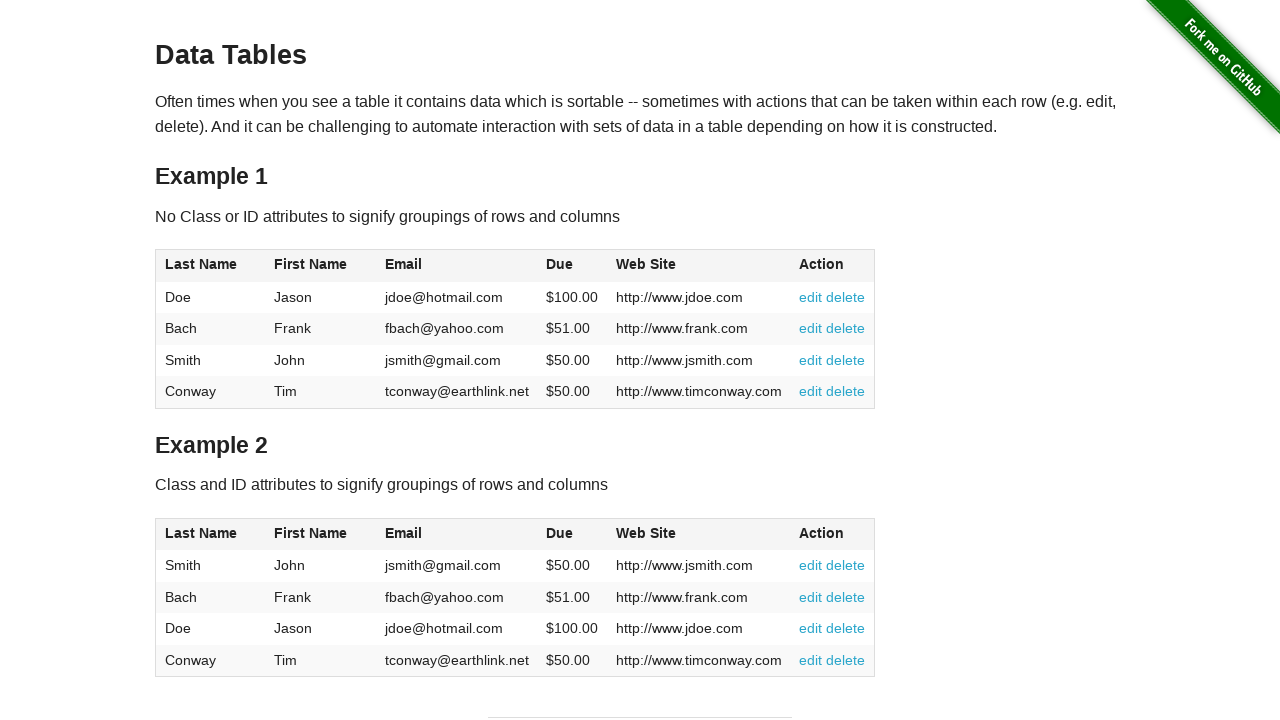

Verified Due column is sorted in descending order
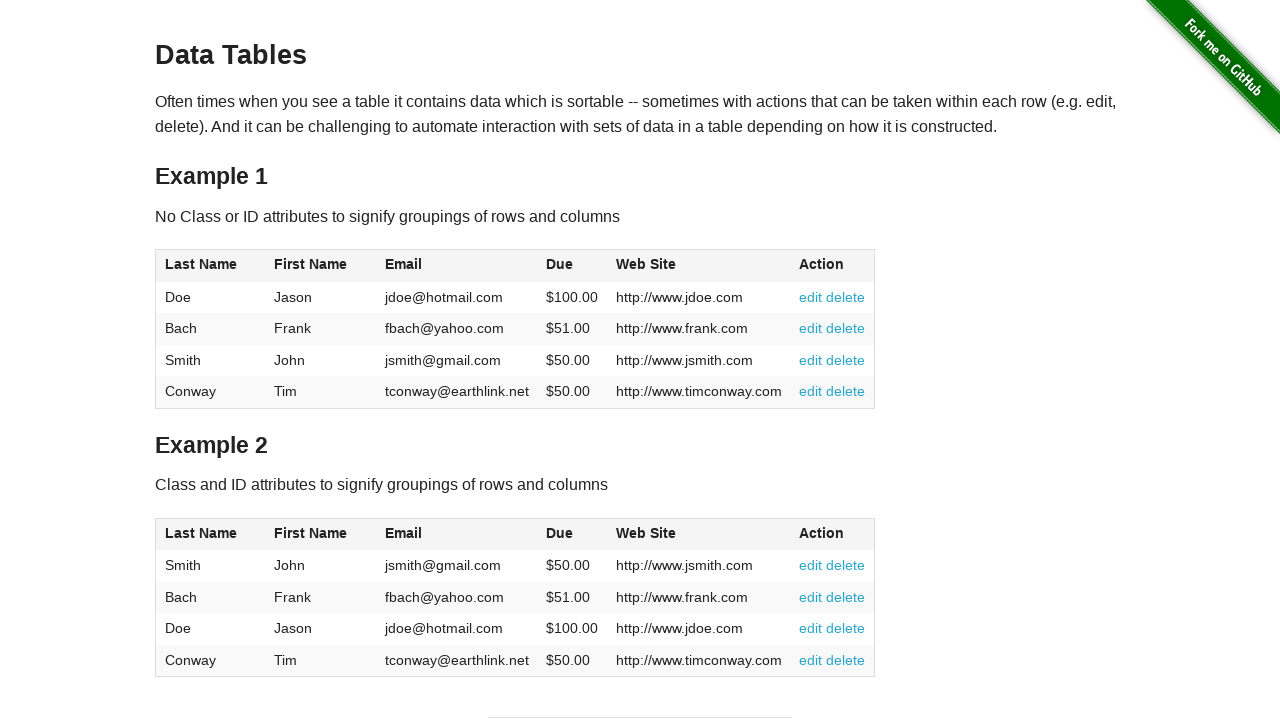

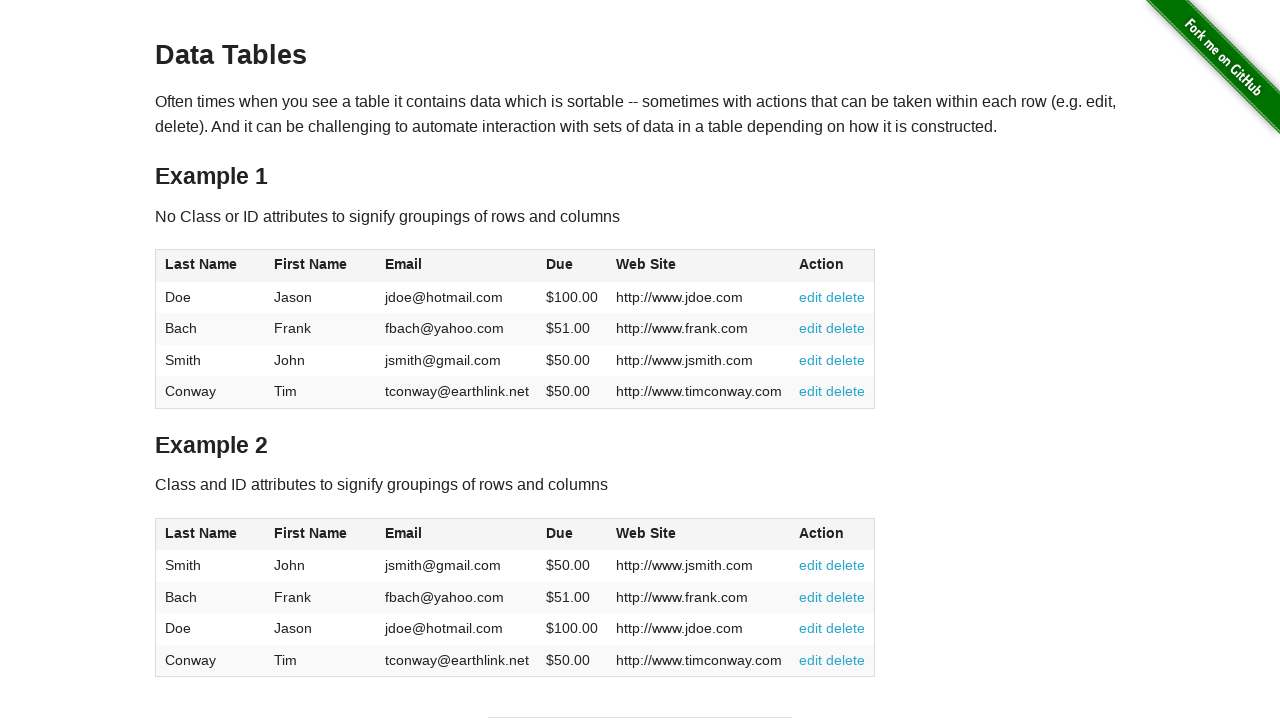